Tests successful registration on ShareLane by filling all fields in the registration form including optional last name

Starting URL: https://www.sharelane.com/cgi-bin/register.py

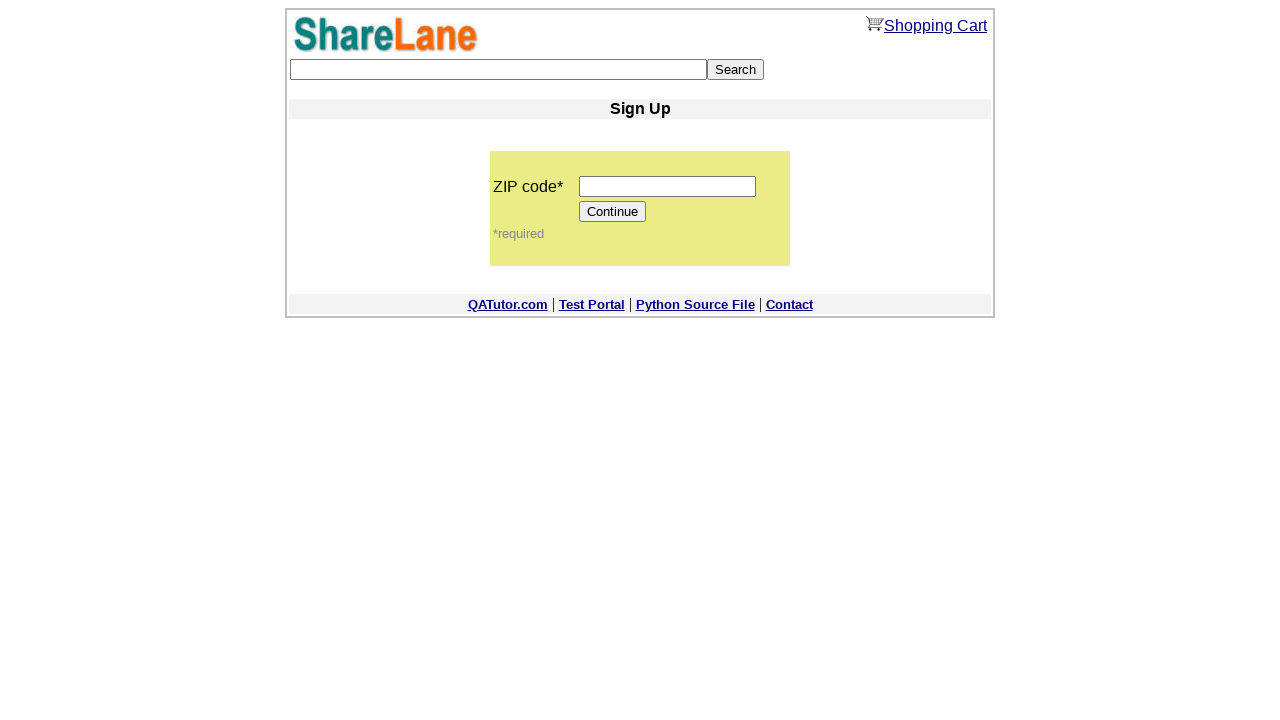

Filled zip code field with '11111' on input[name='zip_code']
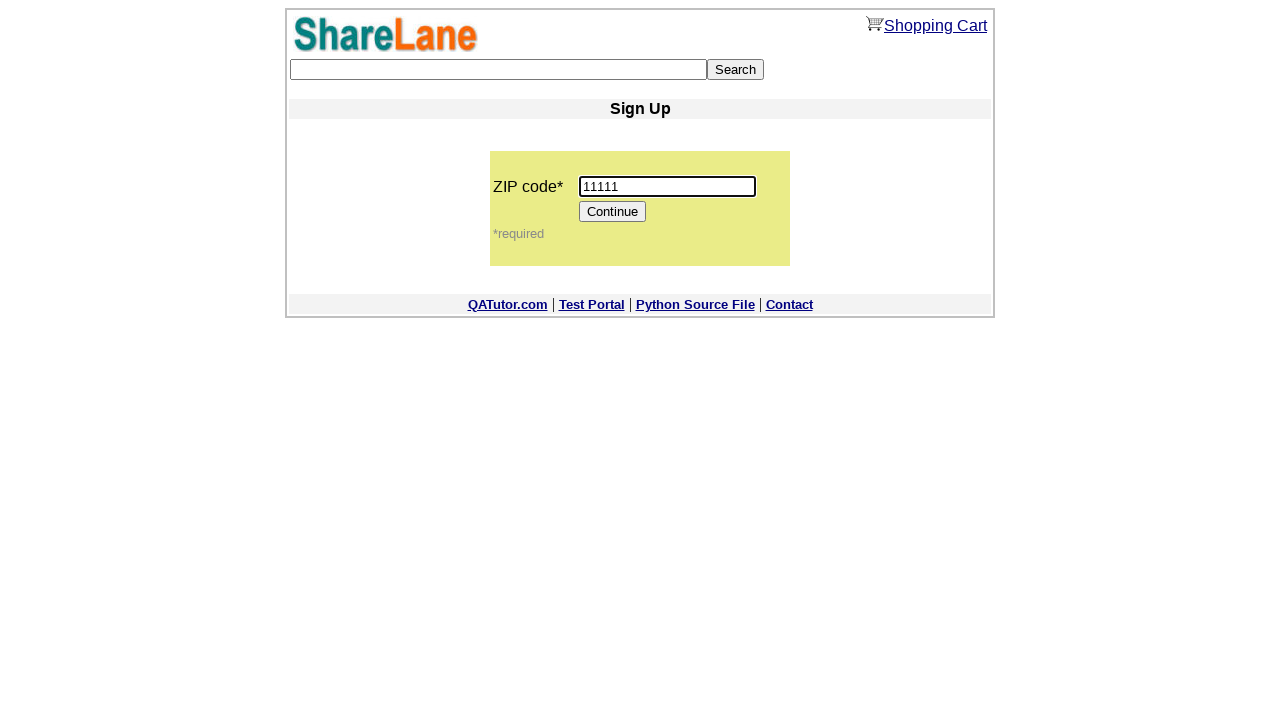

Clicked Continue button to proceed to registration form at (613, 212) on input[value='Continue']
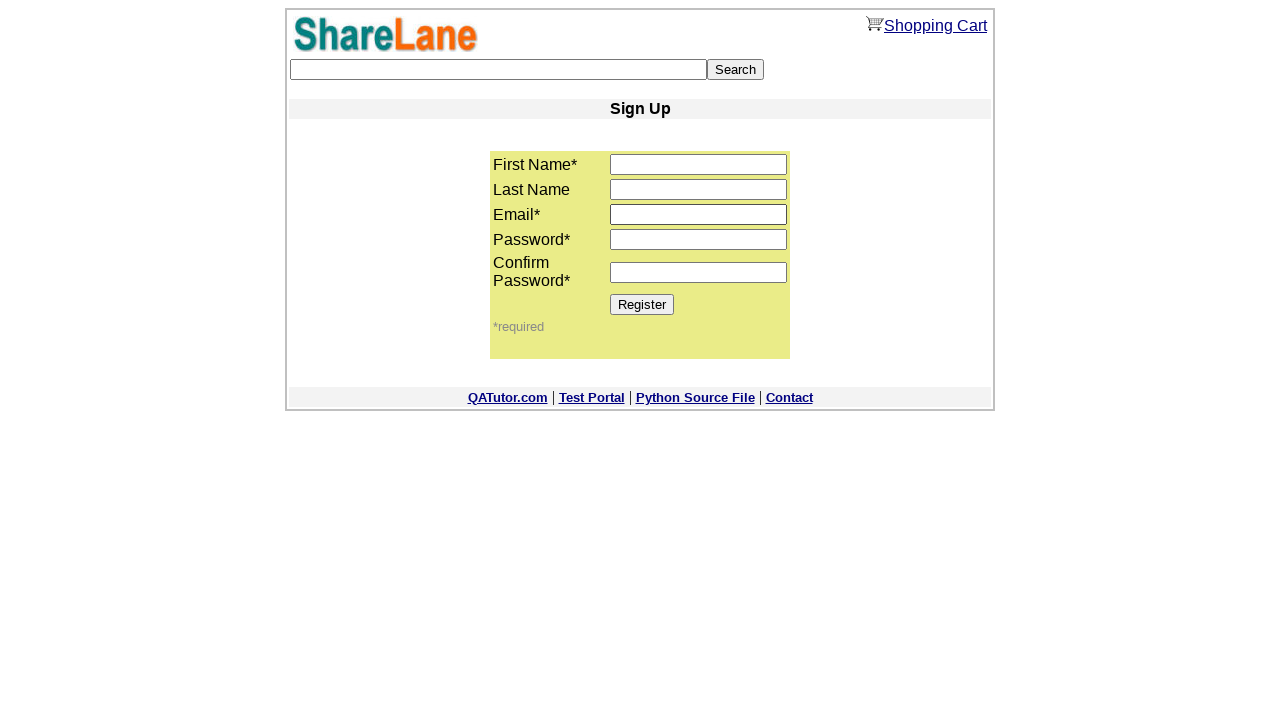

Filled first name field with 'Anna' on input[name='first_name']
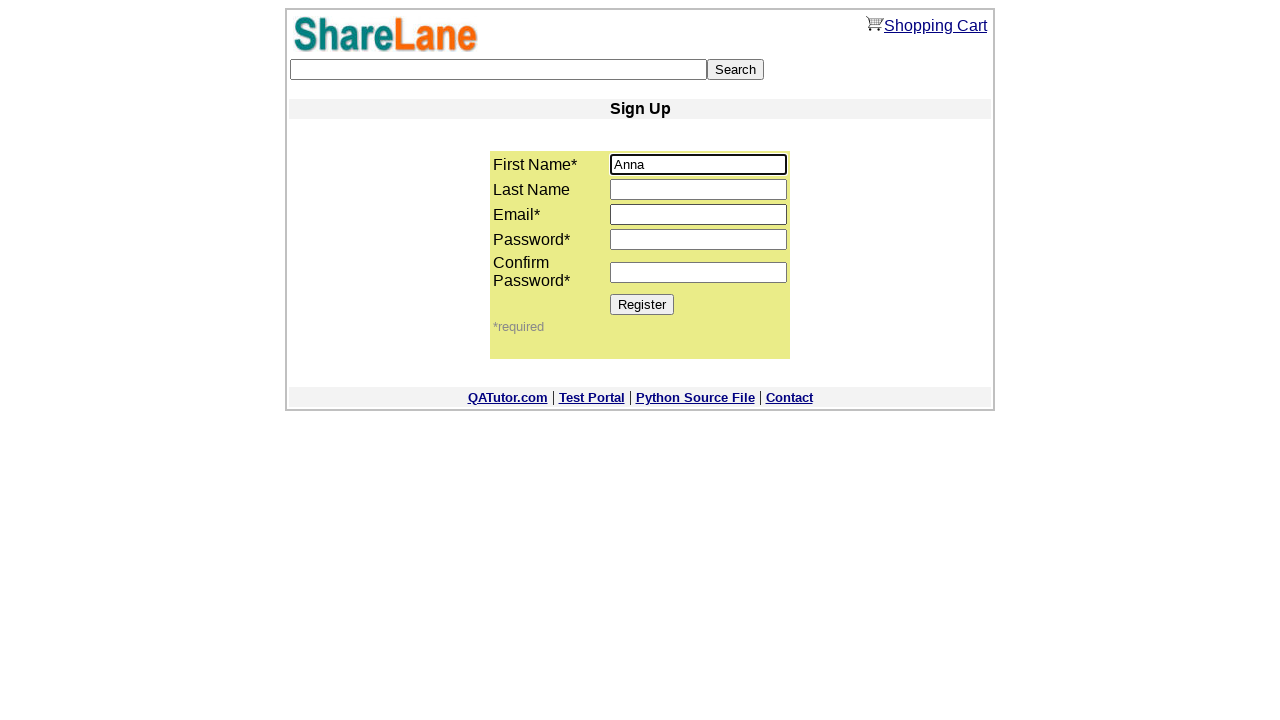

Filled last name field with 'Yakshevich' on input[name='last_name']
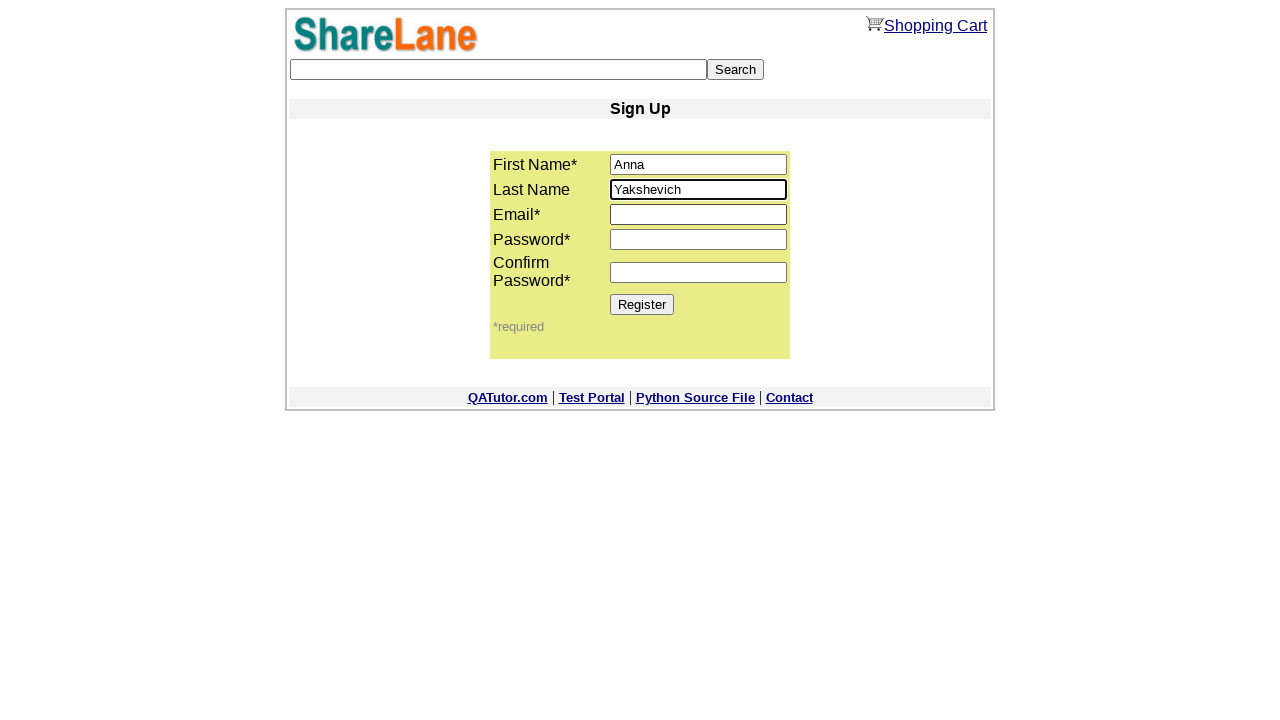

Filled email field with 'anna@gmail.com' on input[name='email']
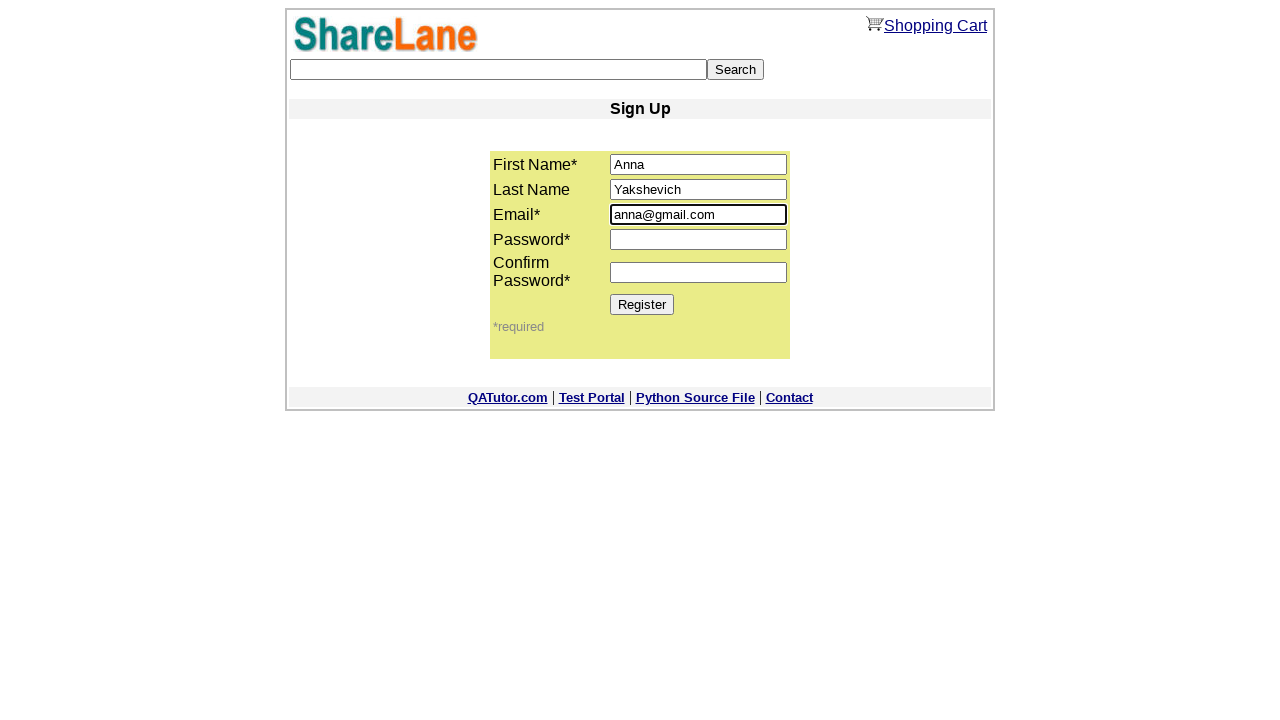

Filled password field with 'qwerty' on input[name='password1']
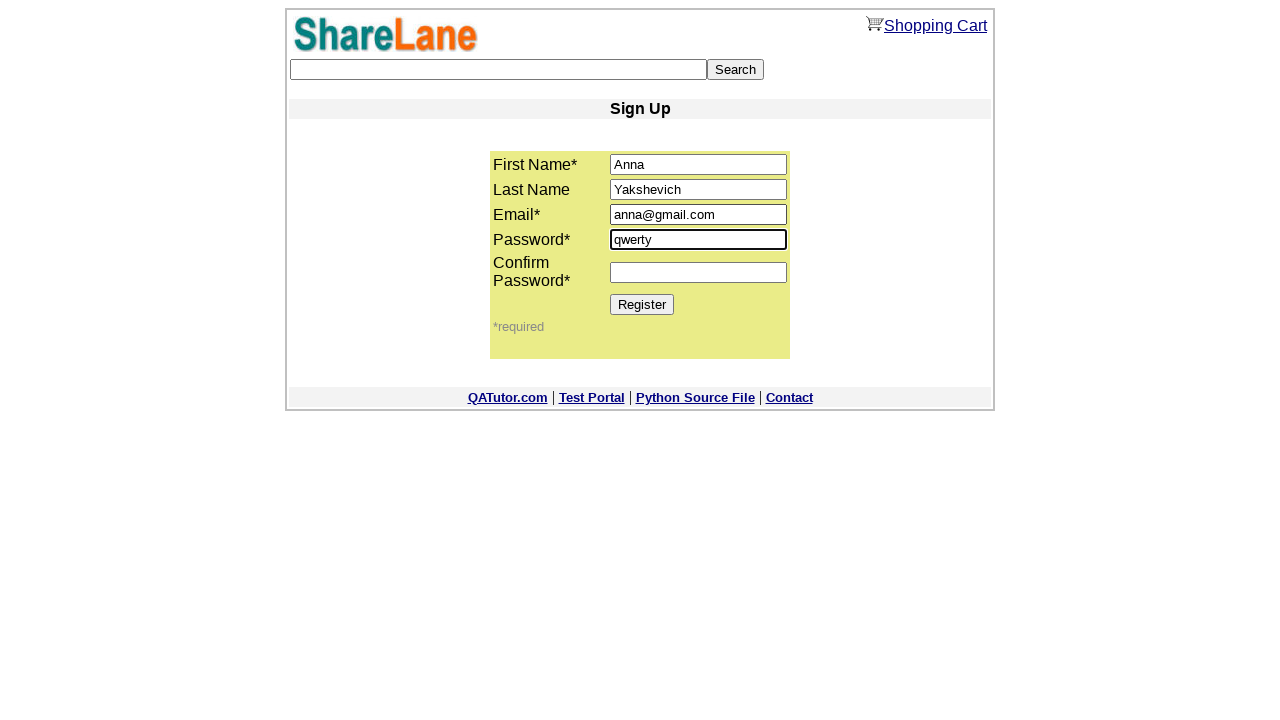

Filled password confirmation field with 'qwerty' on input[name='password2']
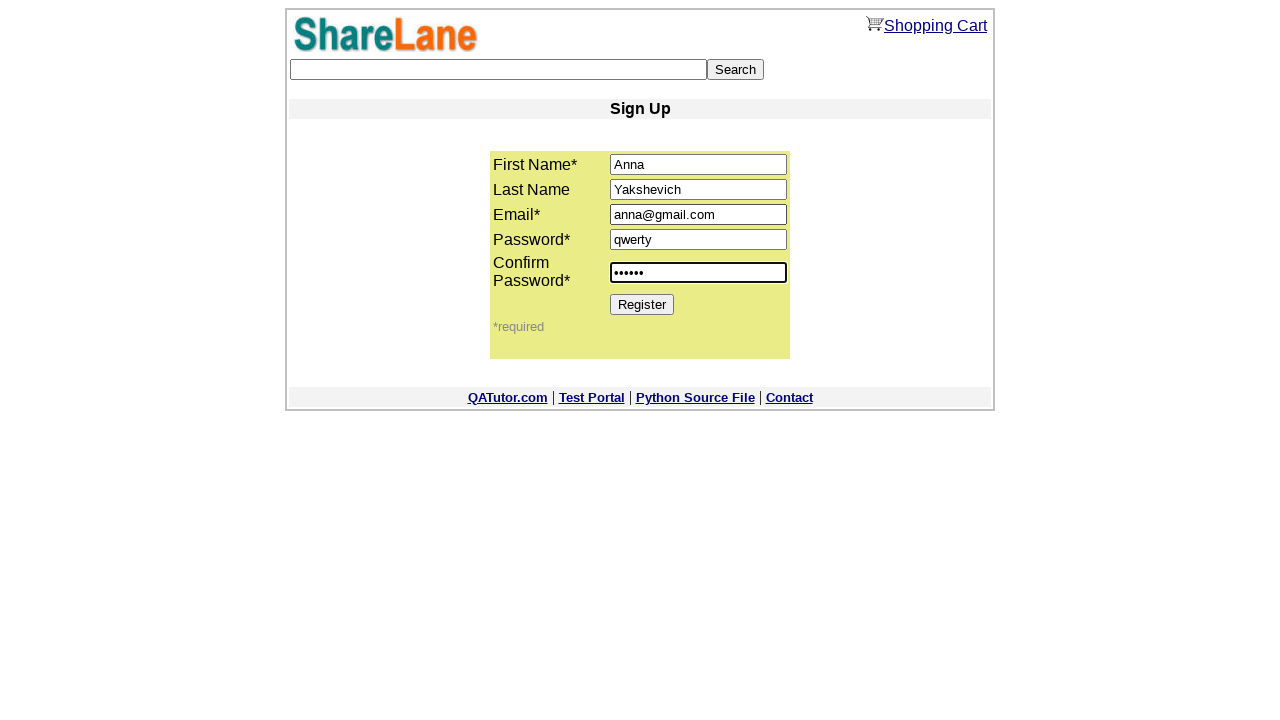

Clicked Register button to submit registration form at (642, 304) on input[value='Register']
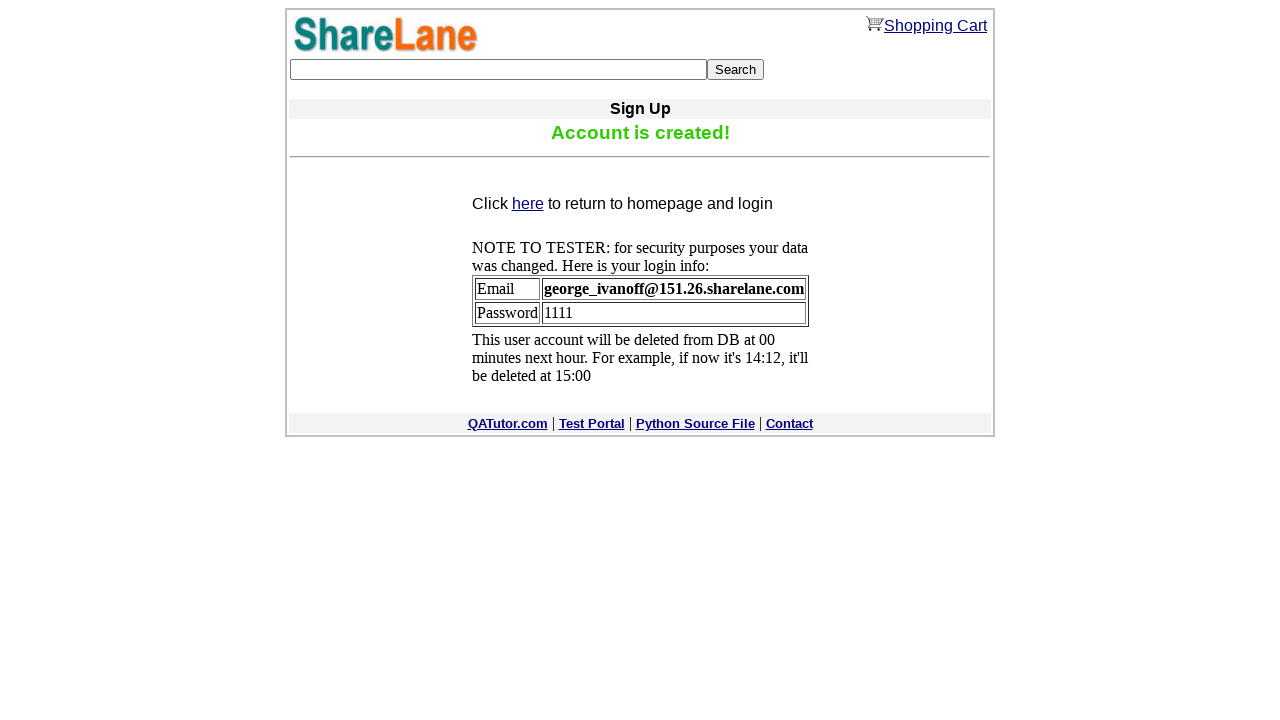

Success confirmation message appeared
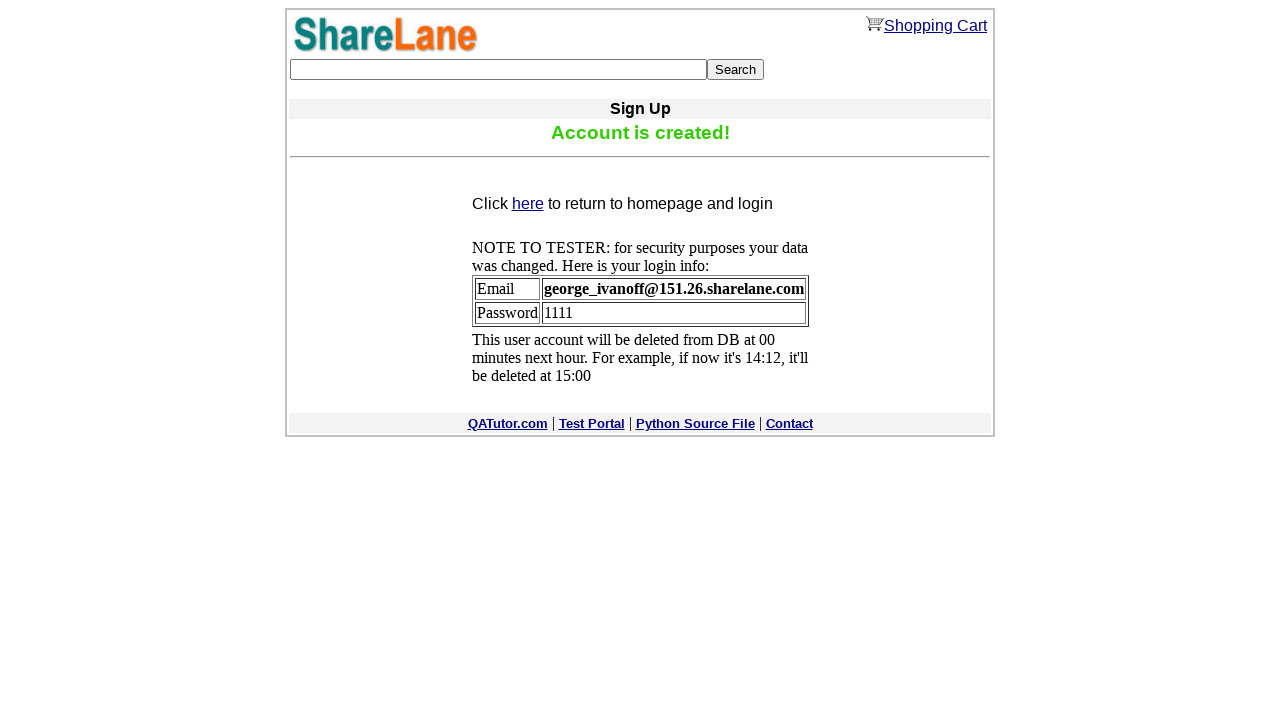

Verified confirmation message displays 'Account is created!'
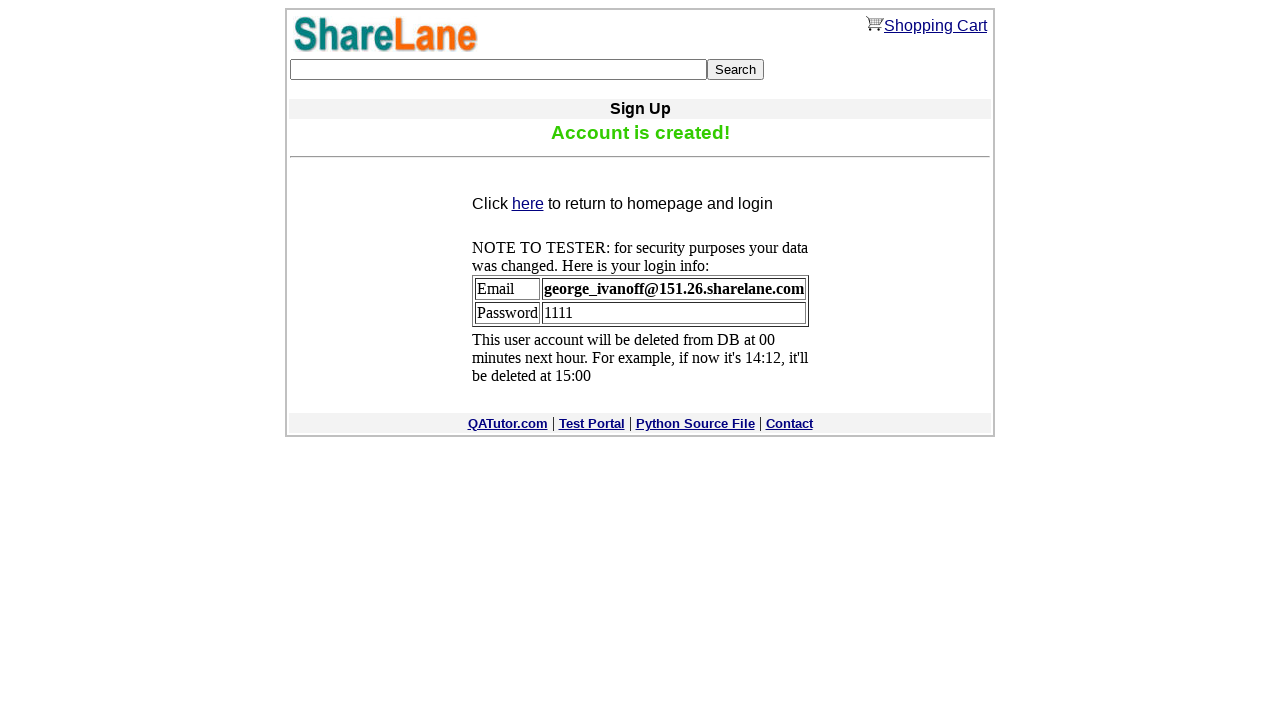

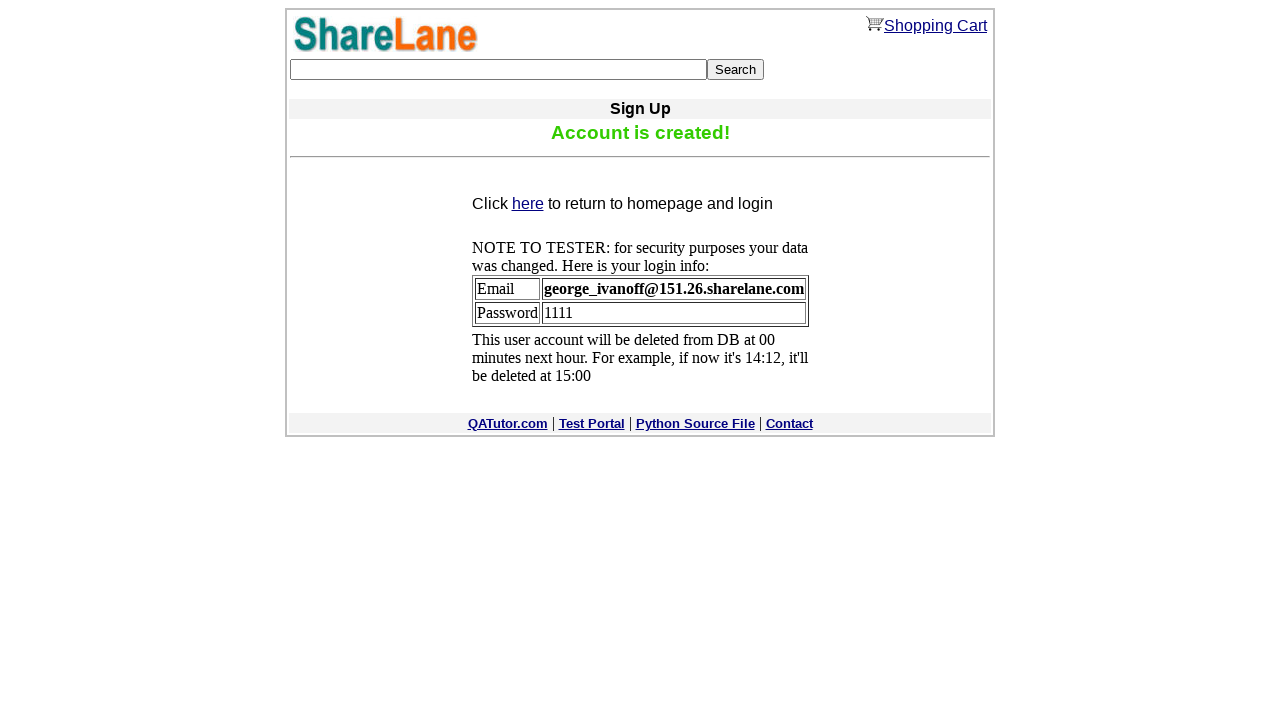